Navigates to the HDFC website homepage and verifies the page loads successfully.

Starting URL: https://www.hdfc.com/

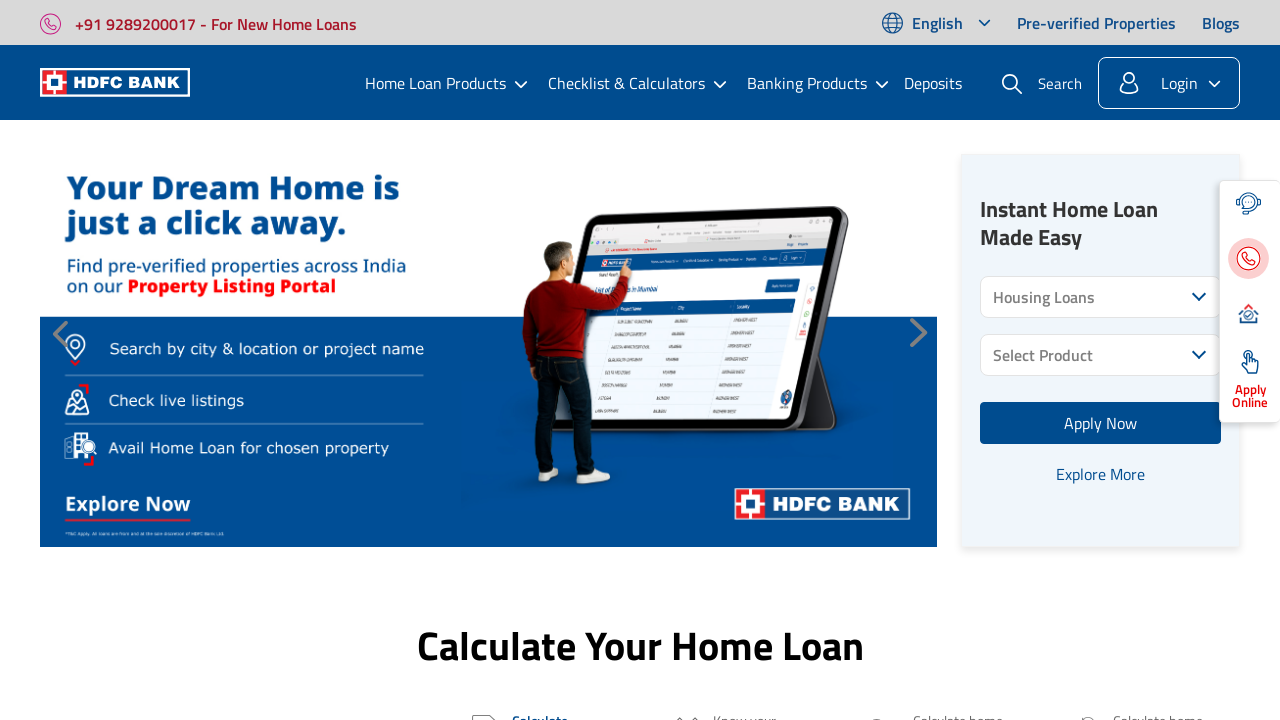

Waited for page to reach domcontentloaded state
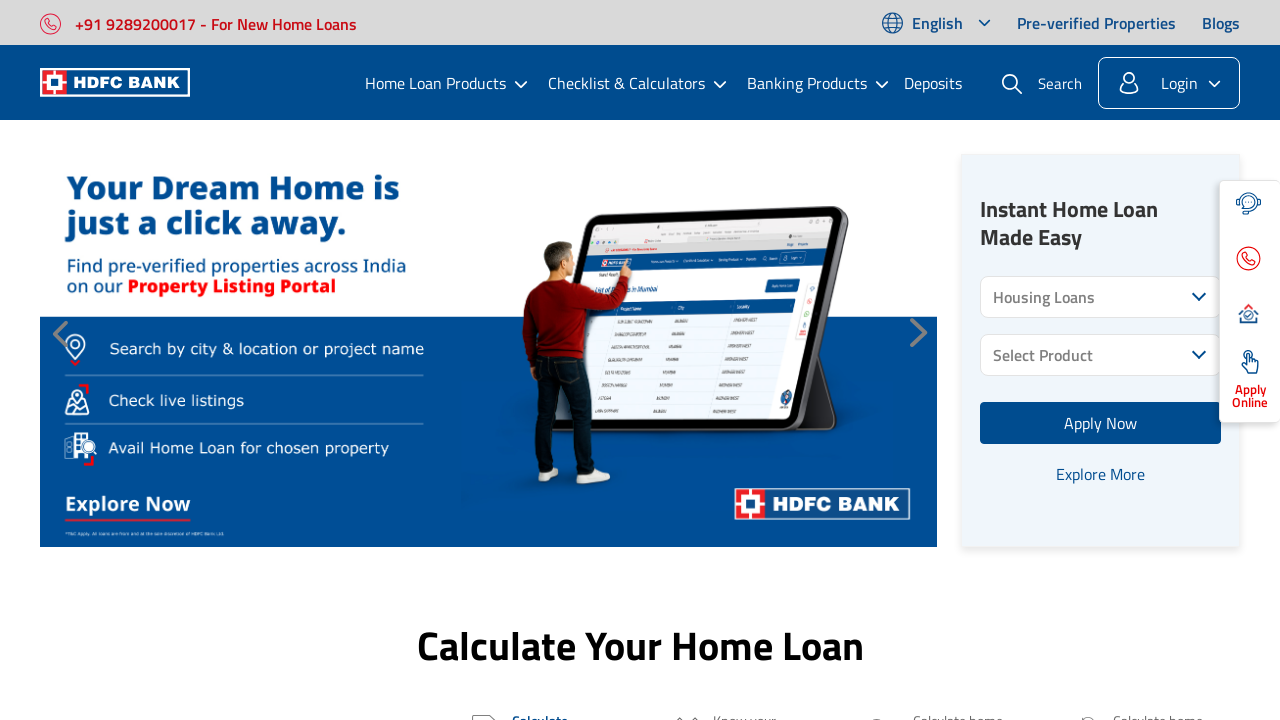

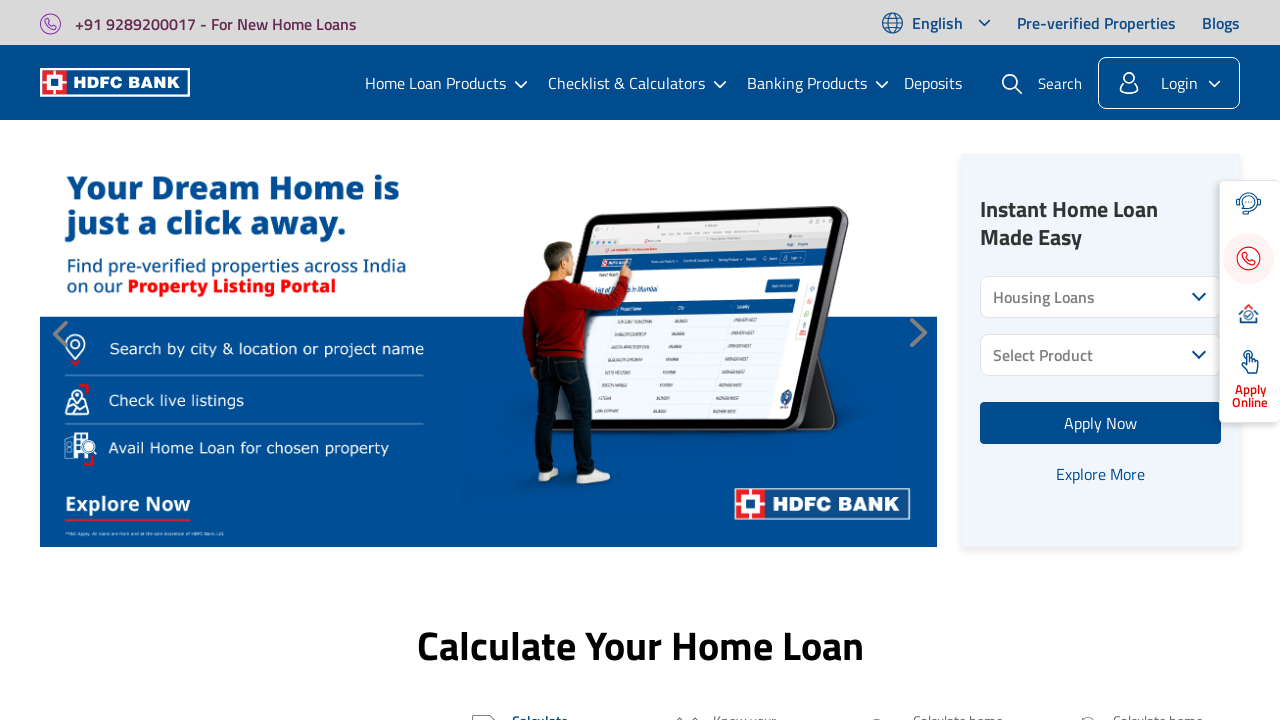